Navigates through a quotes website, searches for quotes by a specific author across multiple pages using pagination, and visits the author's detail page to verify author information is displayed.

Starting URL: https://quotes.toscrape.com

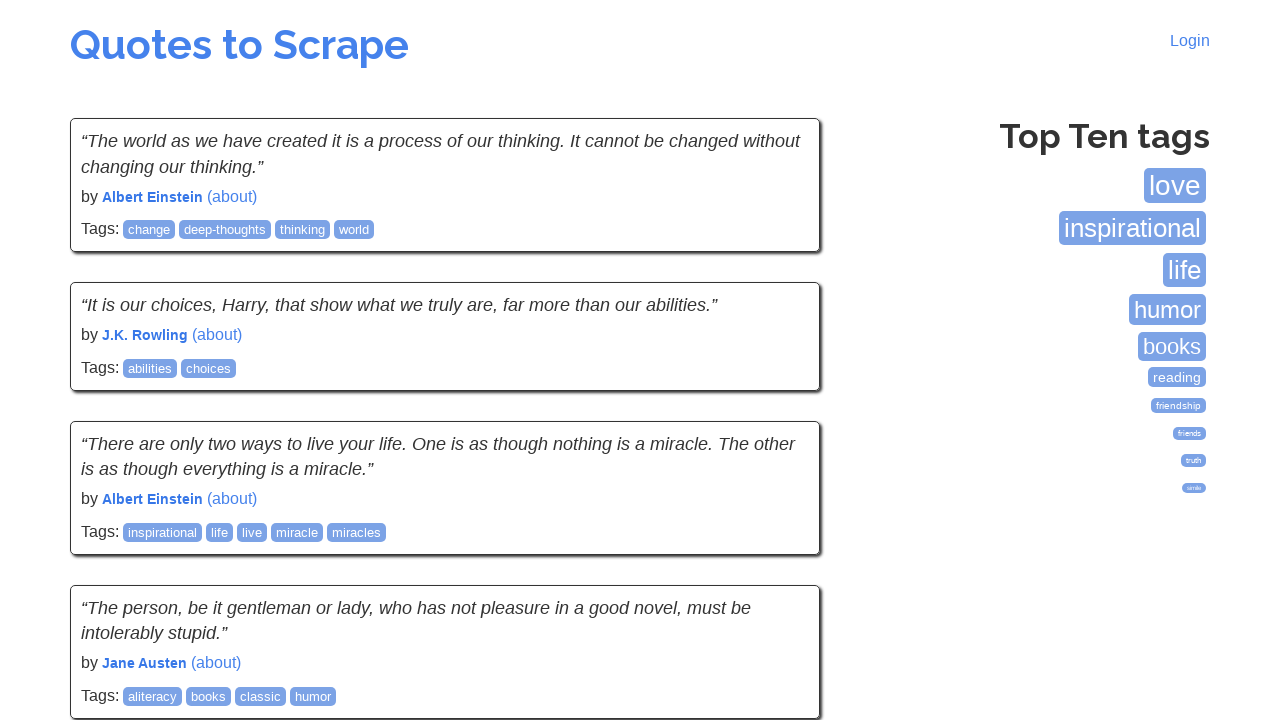

Waited for quotes to load on main page
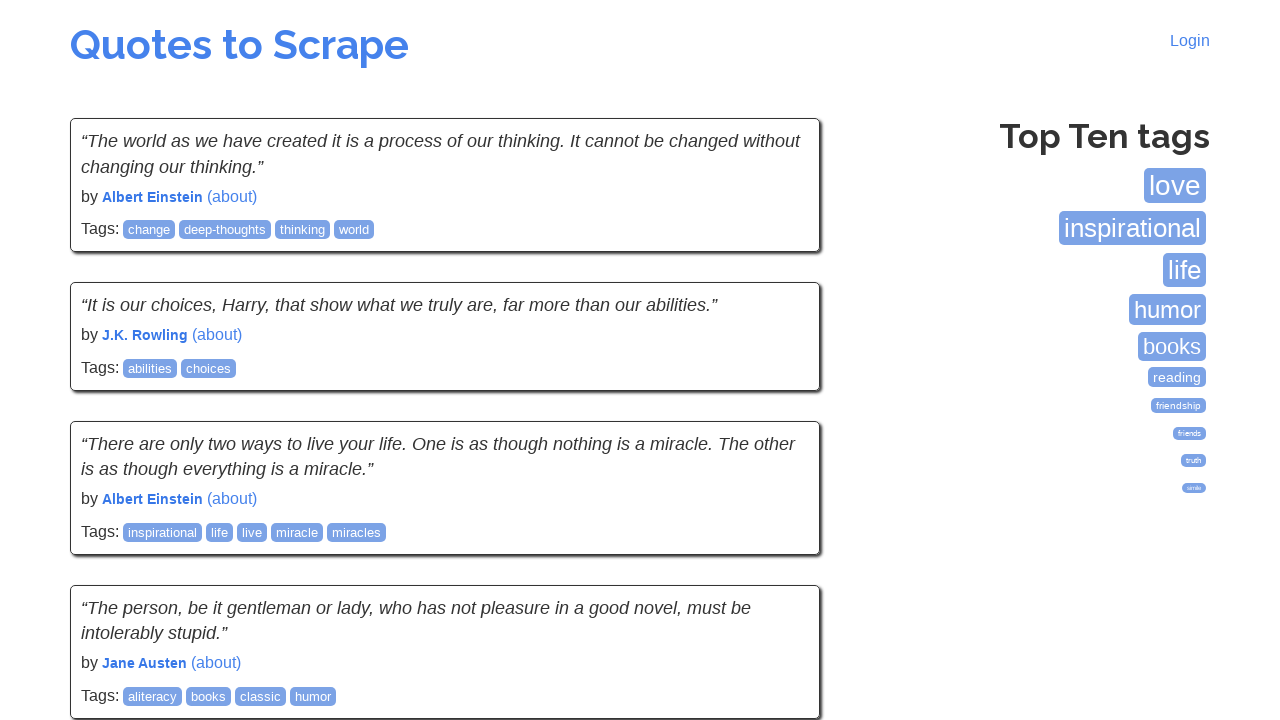

Verified that quotes are displayed on the page
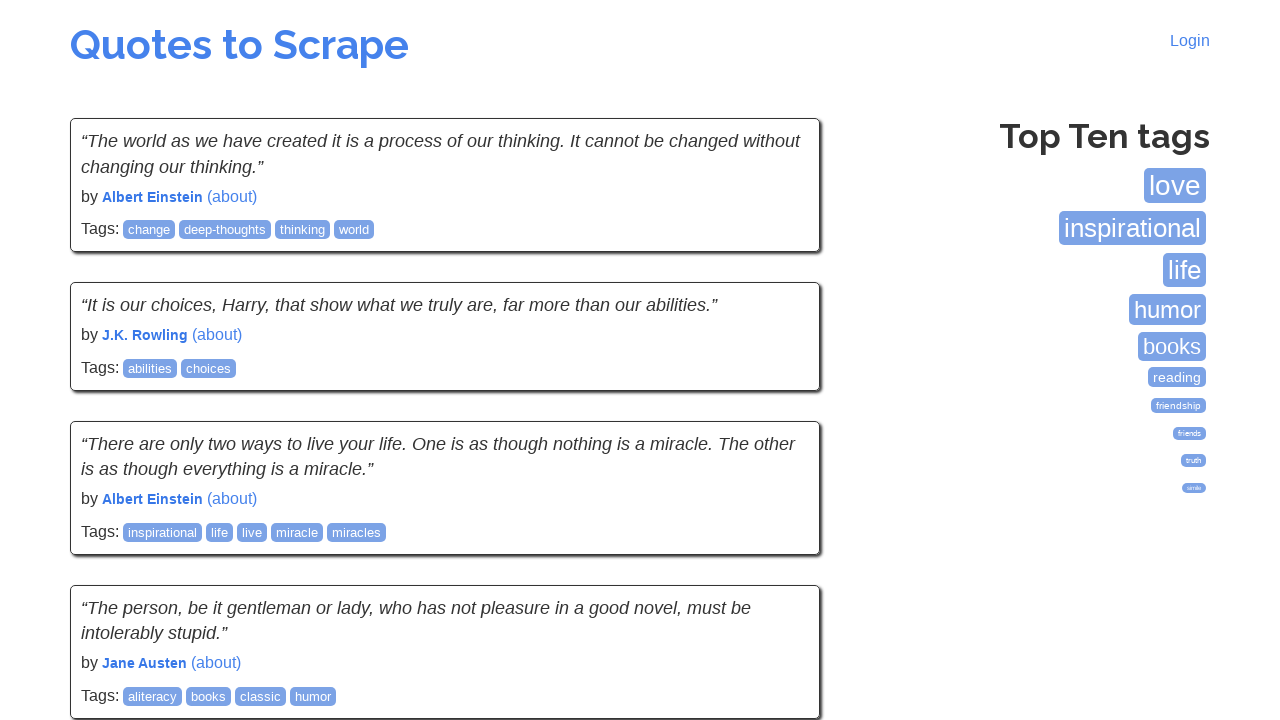

Set target author name to 'Albert Einstein'
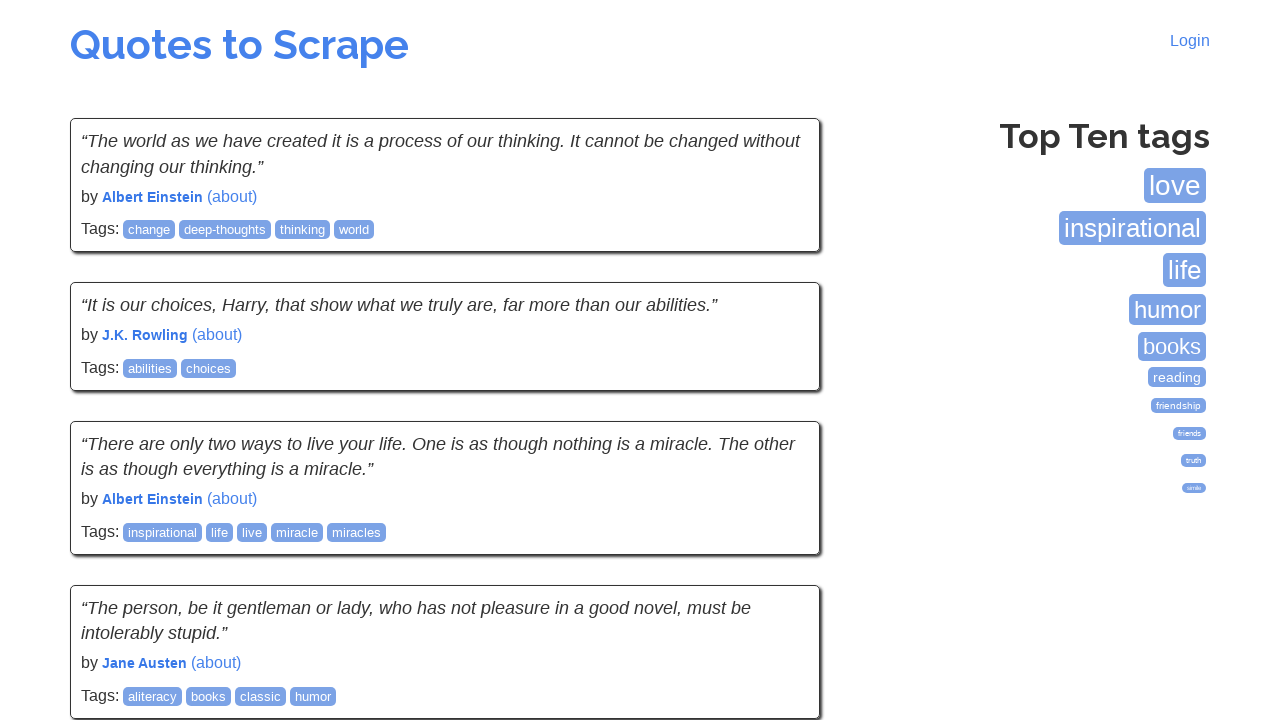

Clicked on author link for Albert Einstein quote at (232, 196) on .quote:has(.author:text('Albert Einstein')) .author ~ a >> nth=0
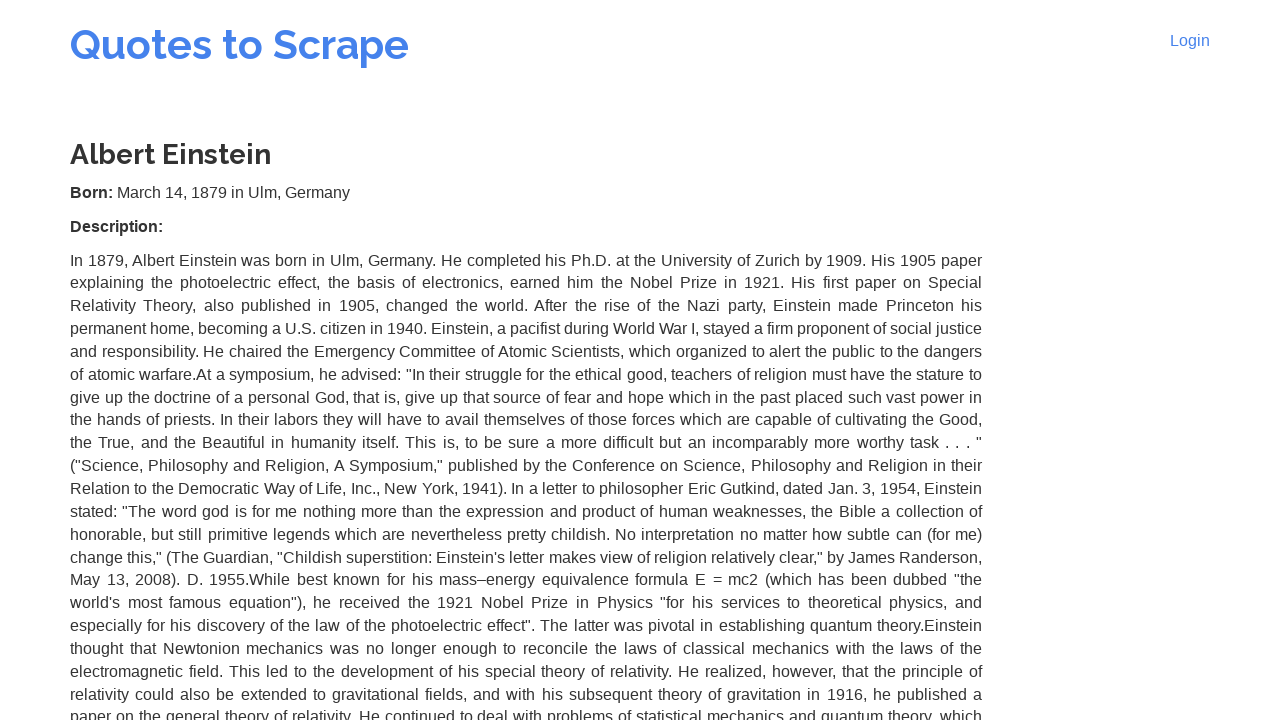

Author page loaded - author title element is visible
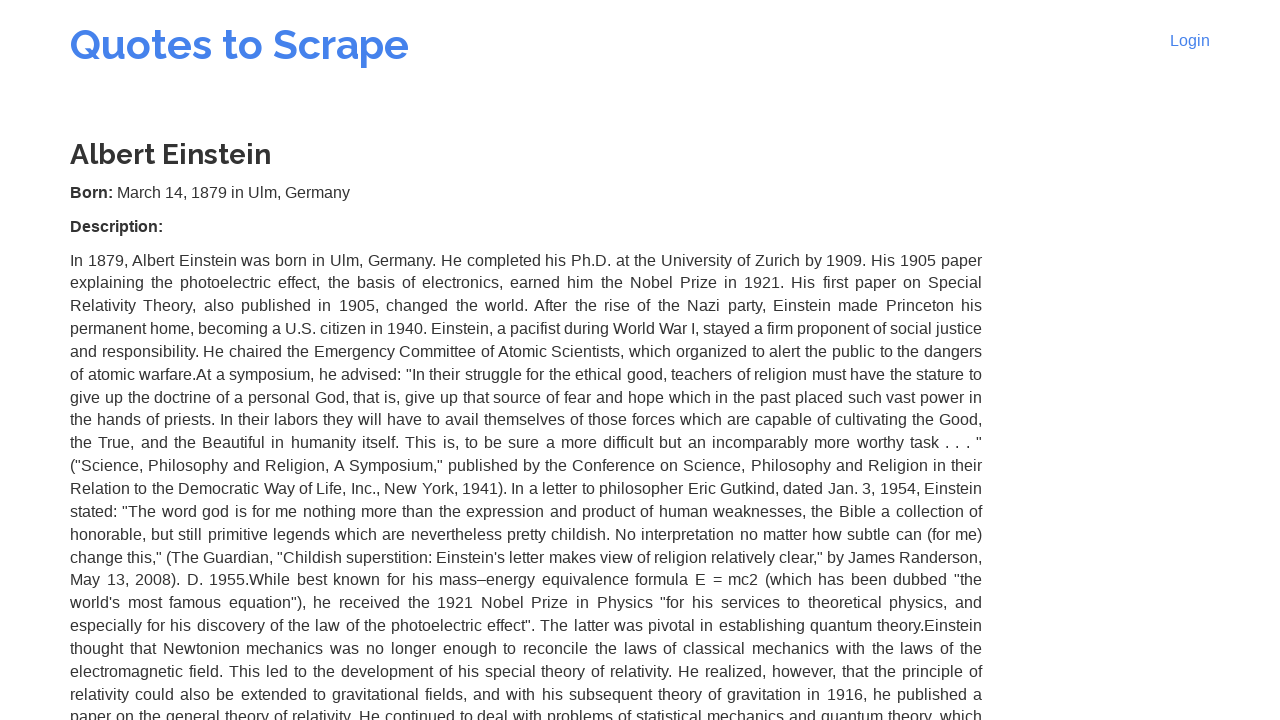

Author description element is visible
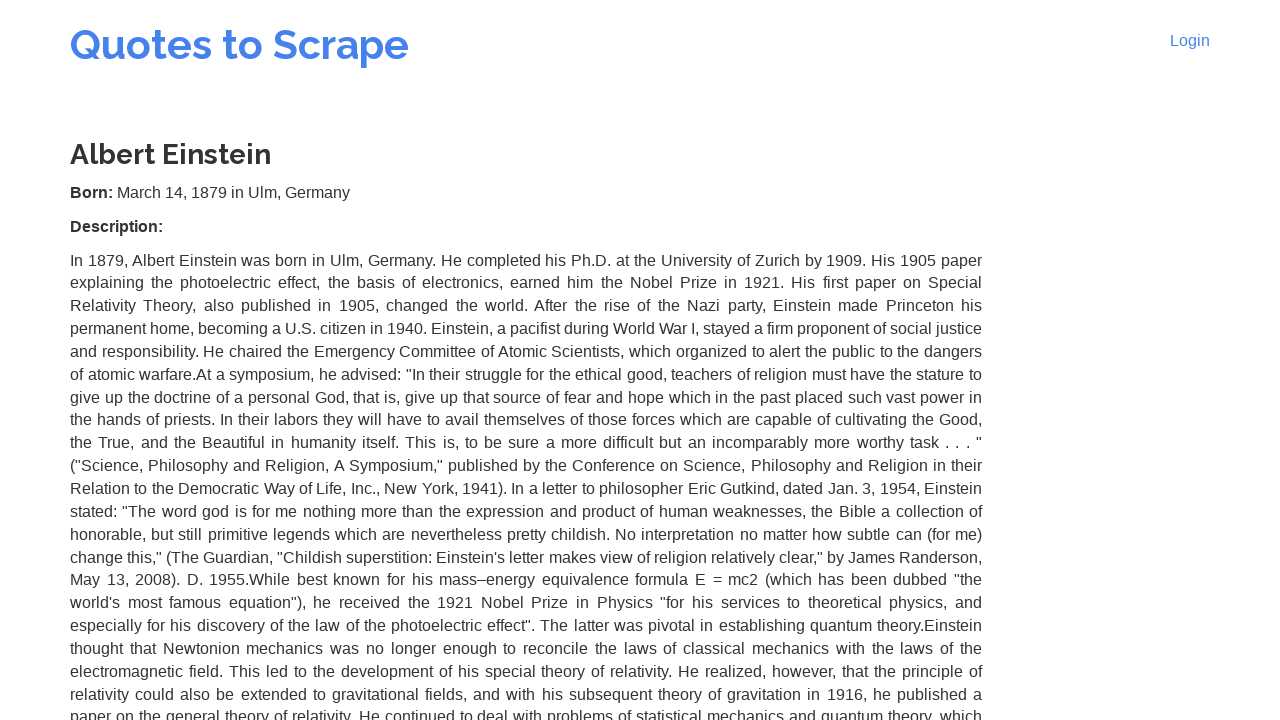

Author born date element is visible
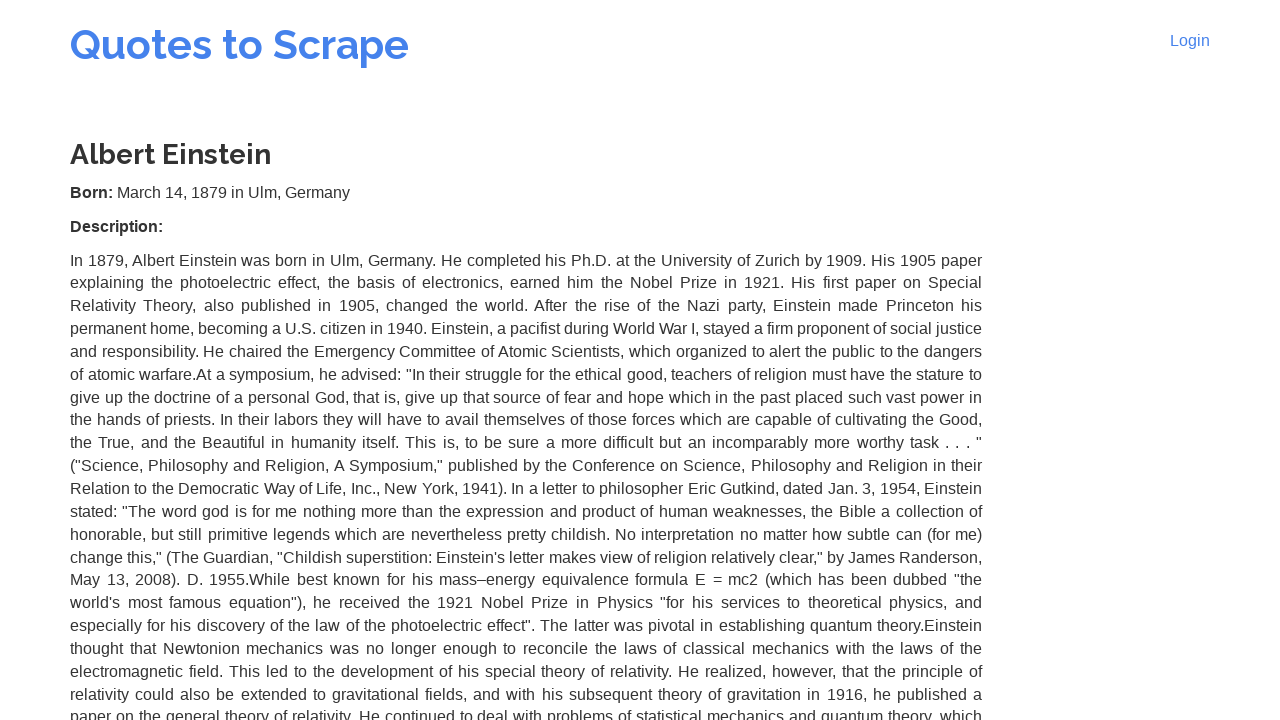

Author born location element is visible
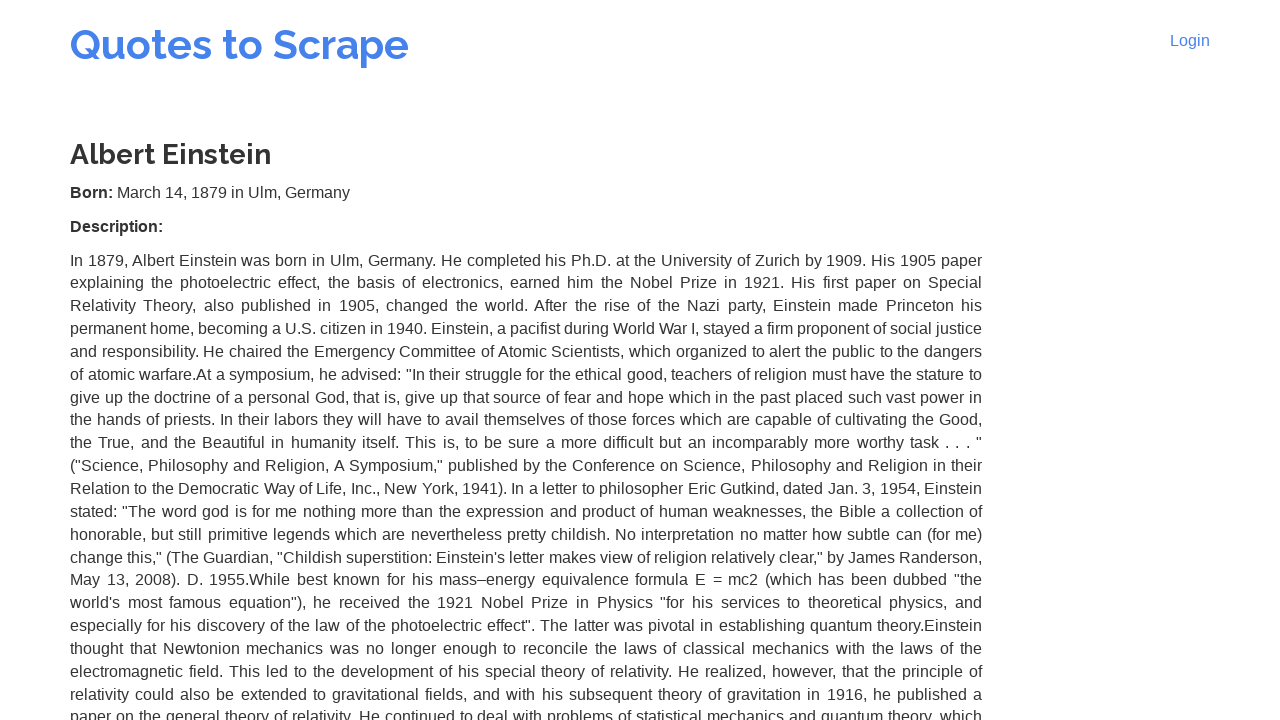

Navigated back to main quotes page
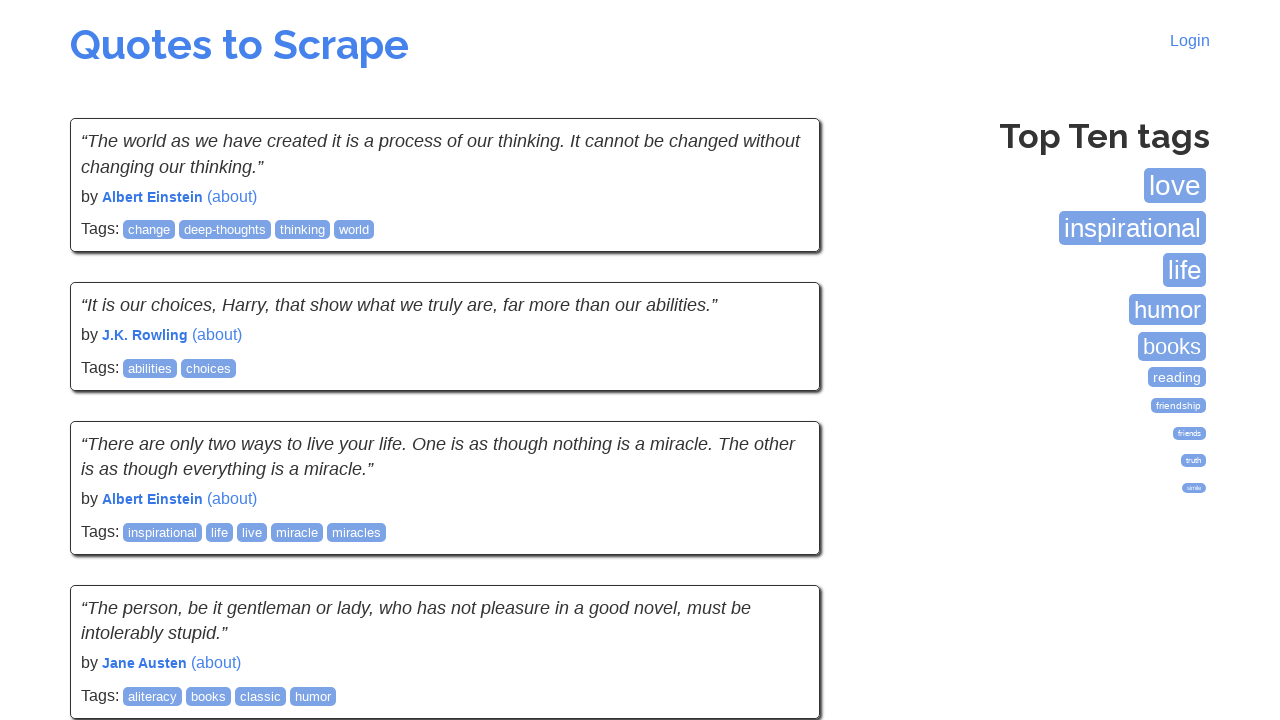

Clicked next button to navigate to next page of quotes at (778, 542) on .pager .next a
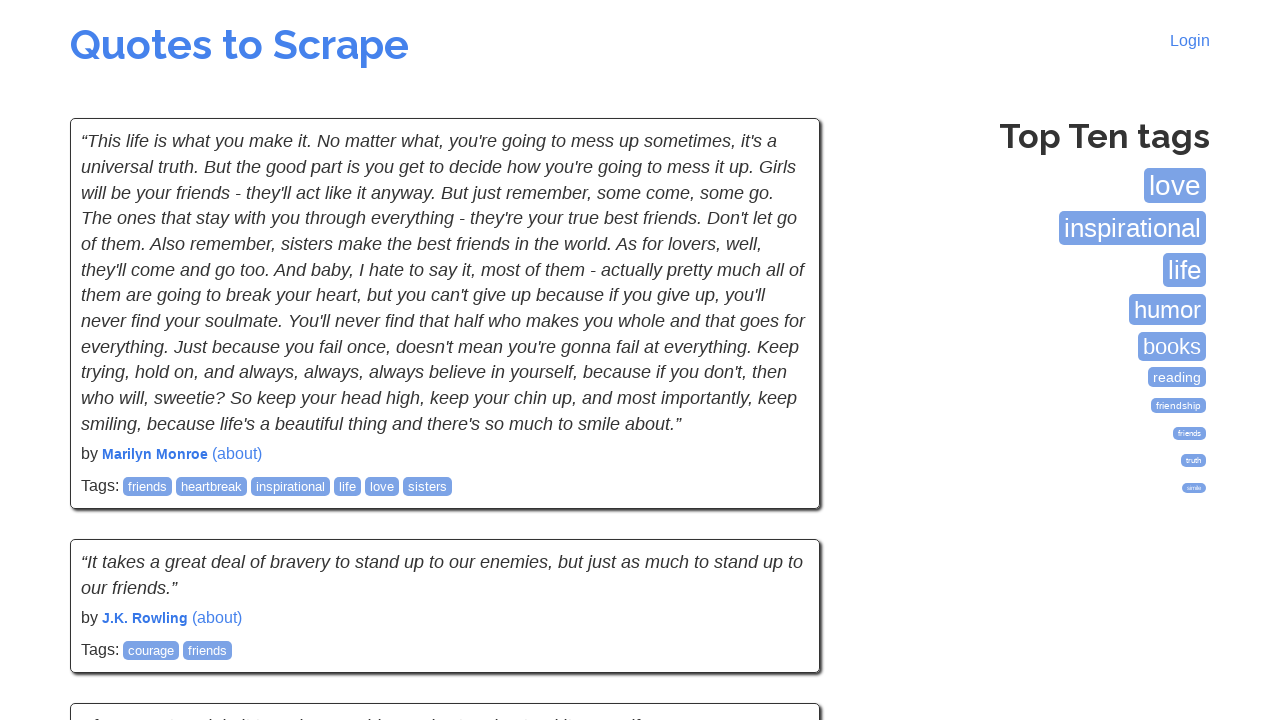

Next page loaded with quotes displayed
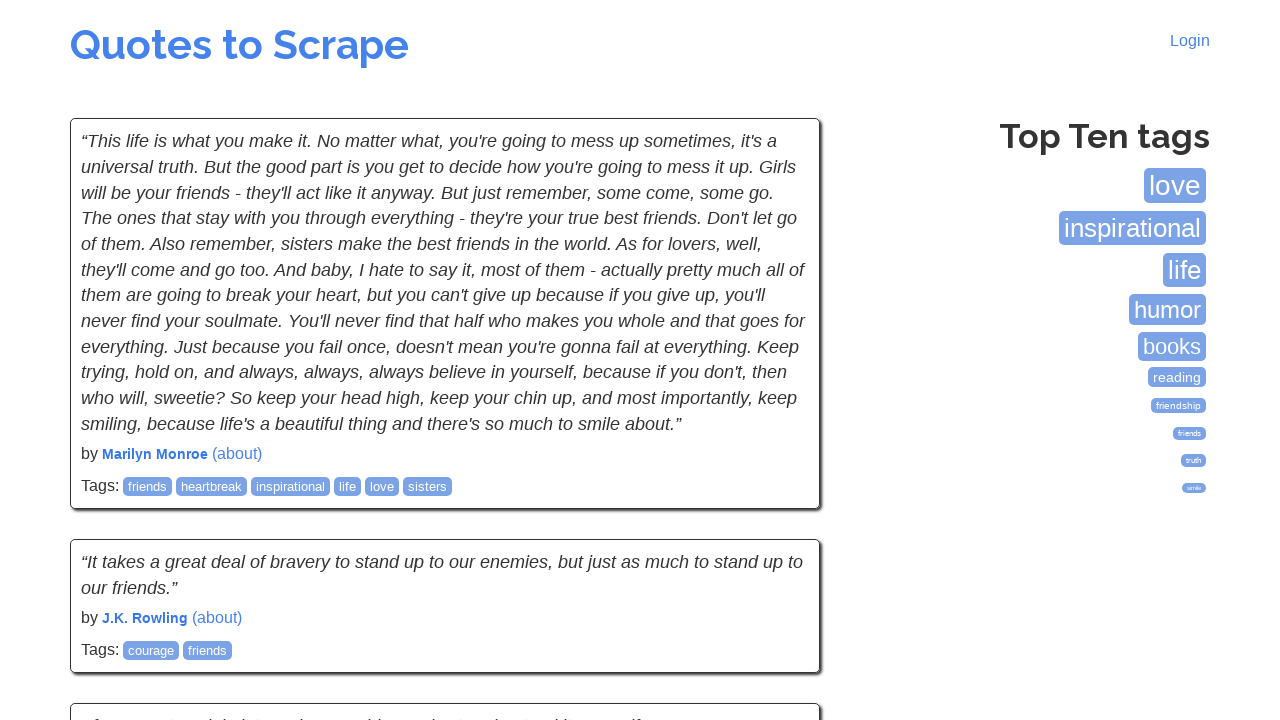

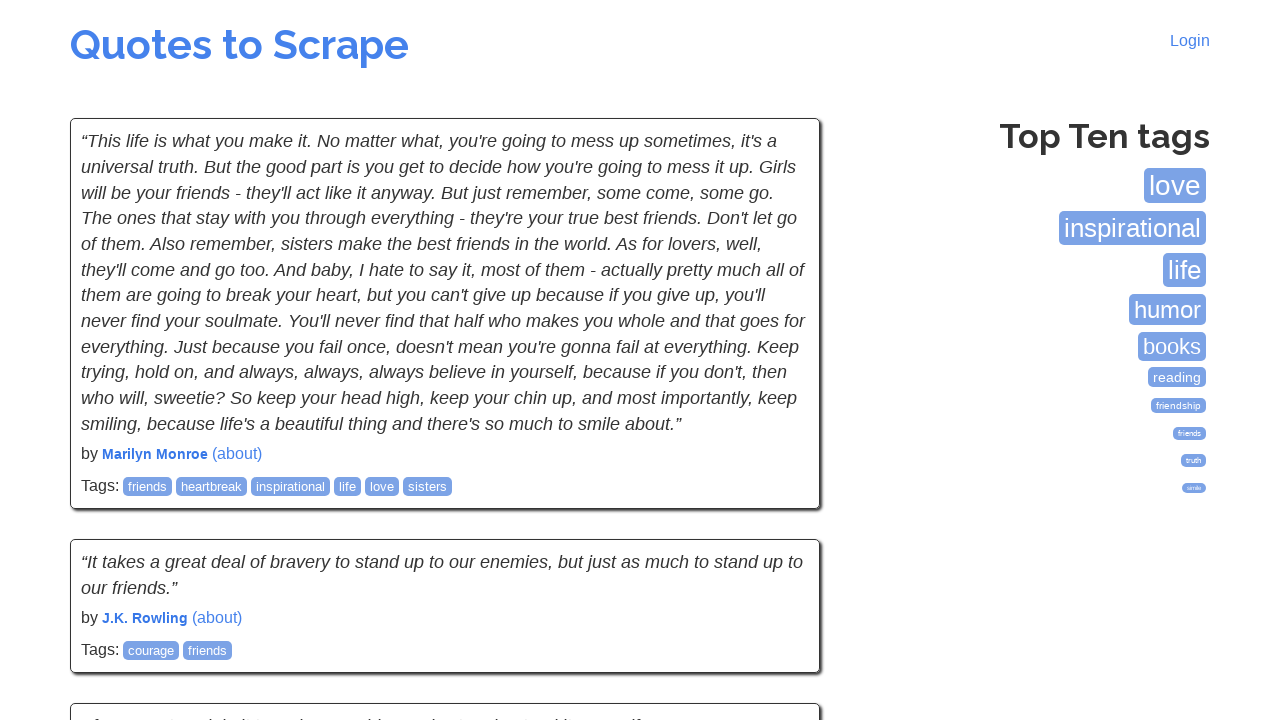